Tests dropdown selection functionality by navigating to the dropdown page and selecting different options

Starting URL: https://the-internet.herokuapp.com/

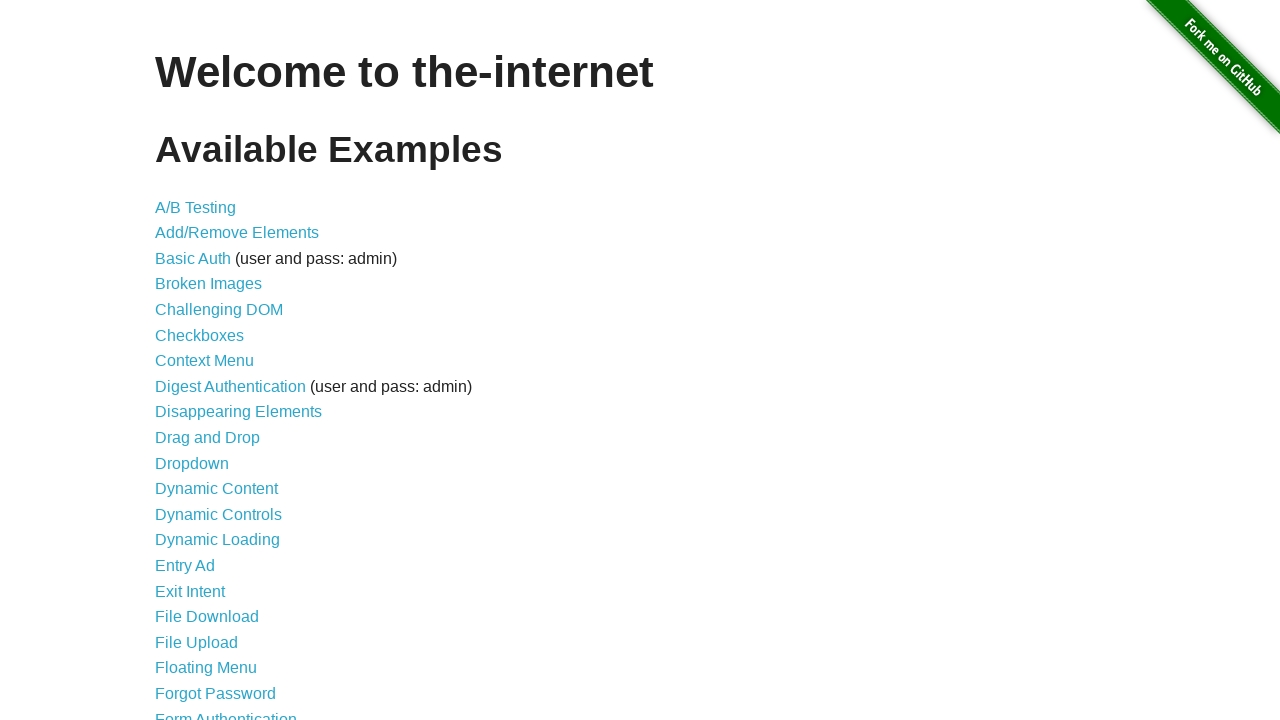

Clicked dropdown link to navigate to dropdown page at (192, 463) on a[href='/dropdown']
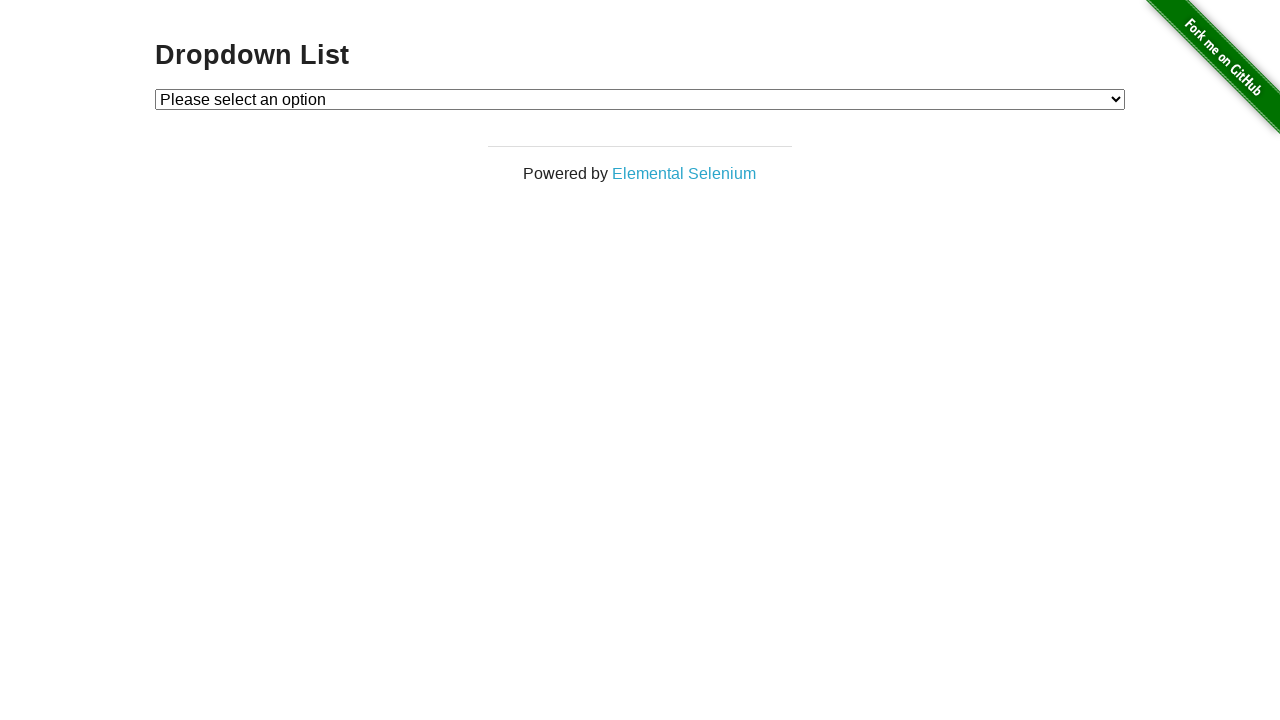

Dropdown element loaded and became visible
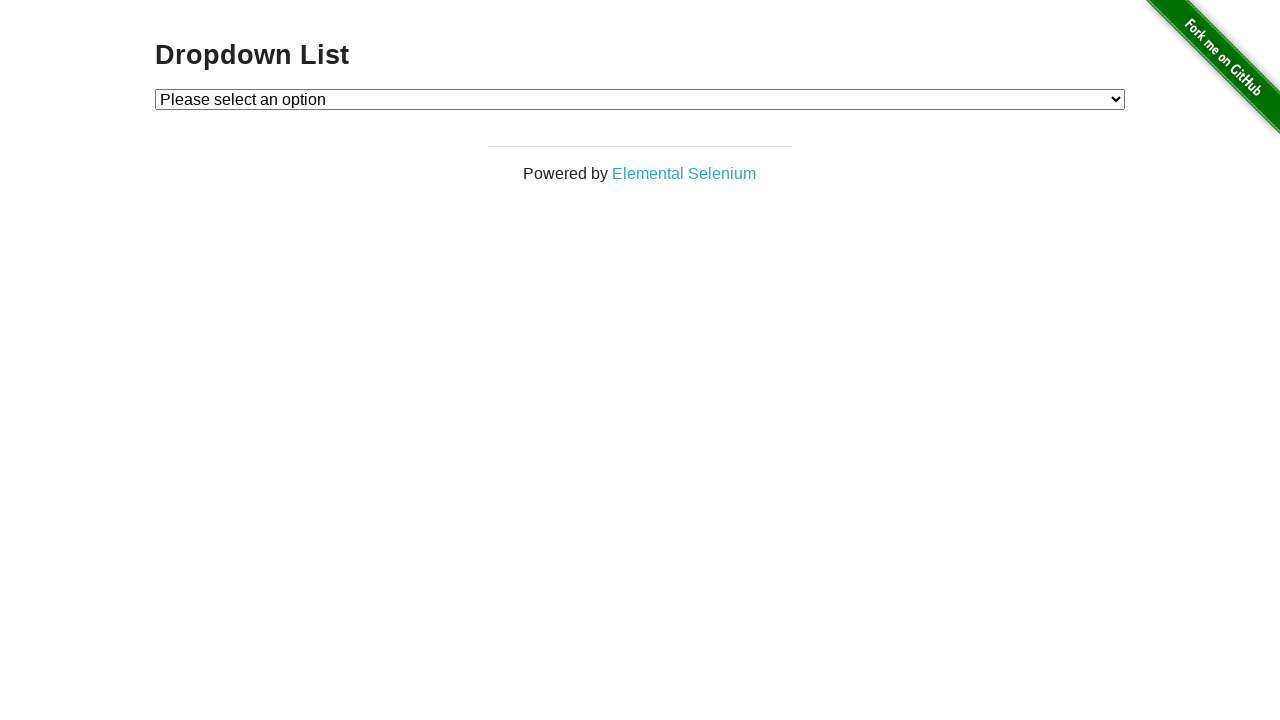

Selected first option from dropdown on select#dropdown
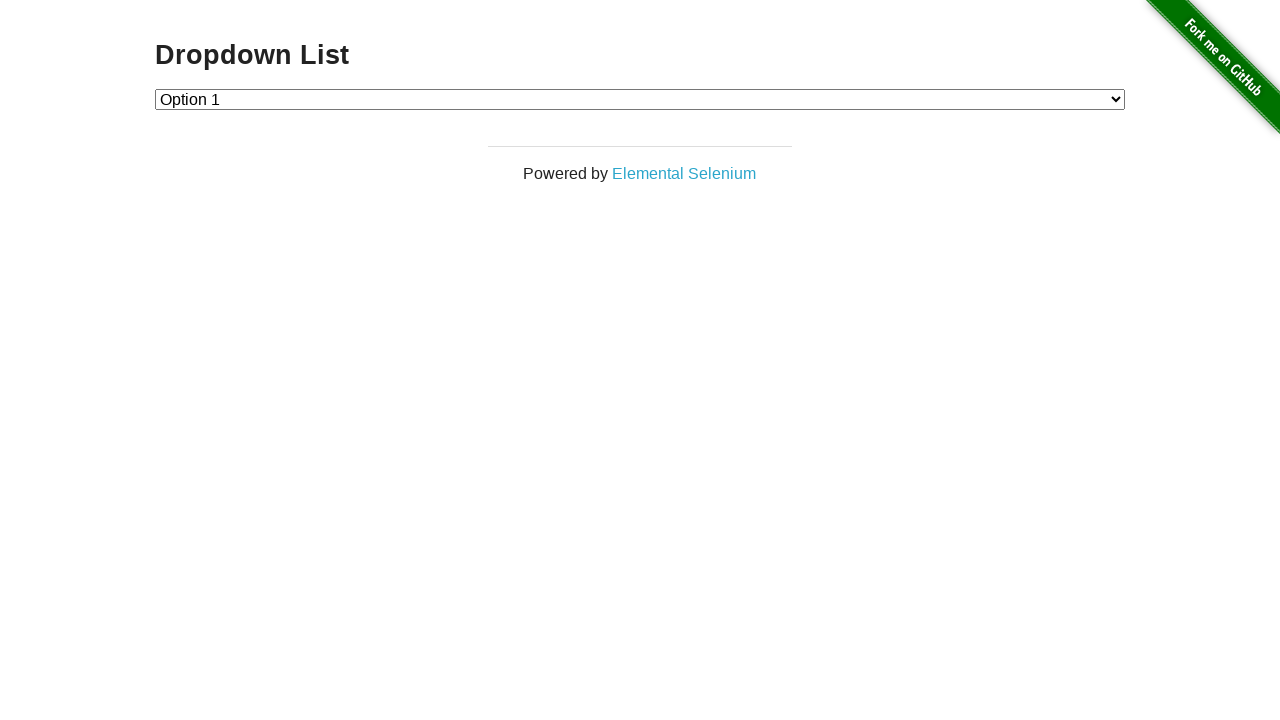

Selected second option from dropdown on select#dropdown
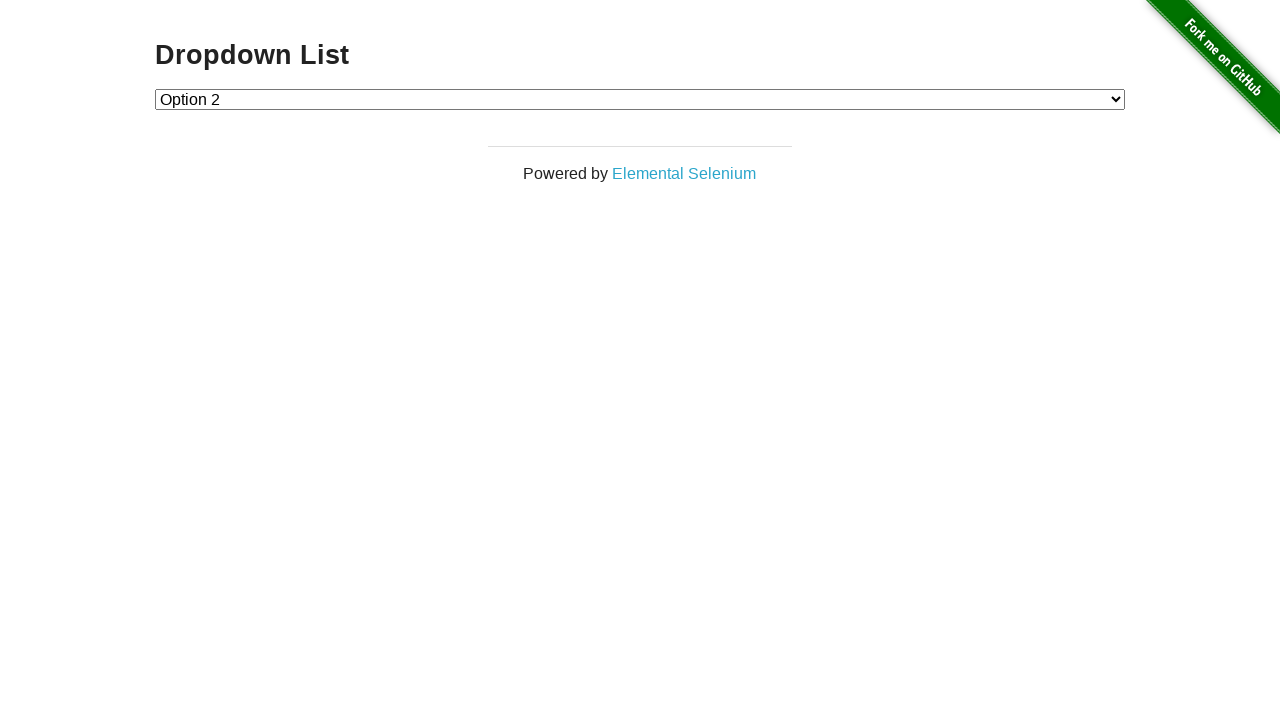

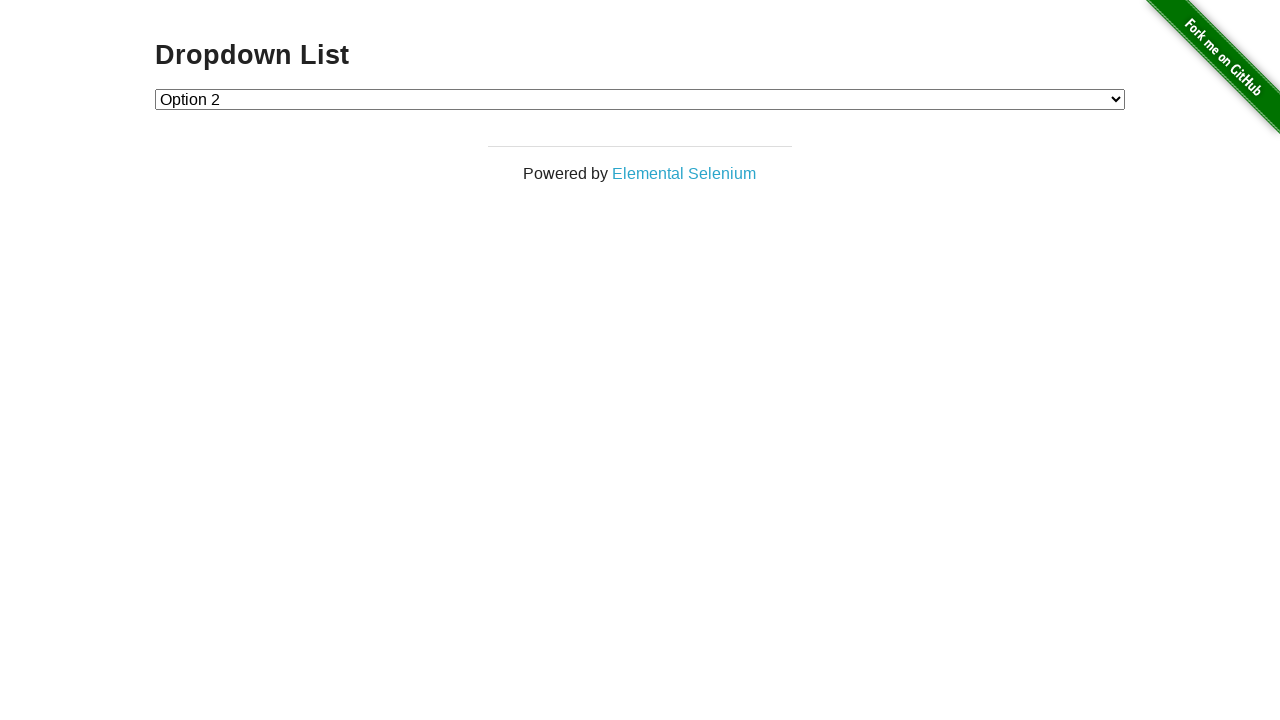